Tests dropdown selection functionality by selecting multiple countries from a dropdown menu in sequence

Starting URL: https://www.globalsqa.com/demo-site/select-dropdown-menu/

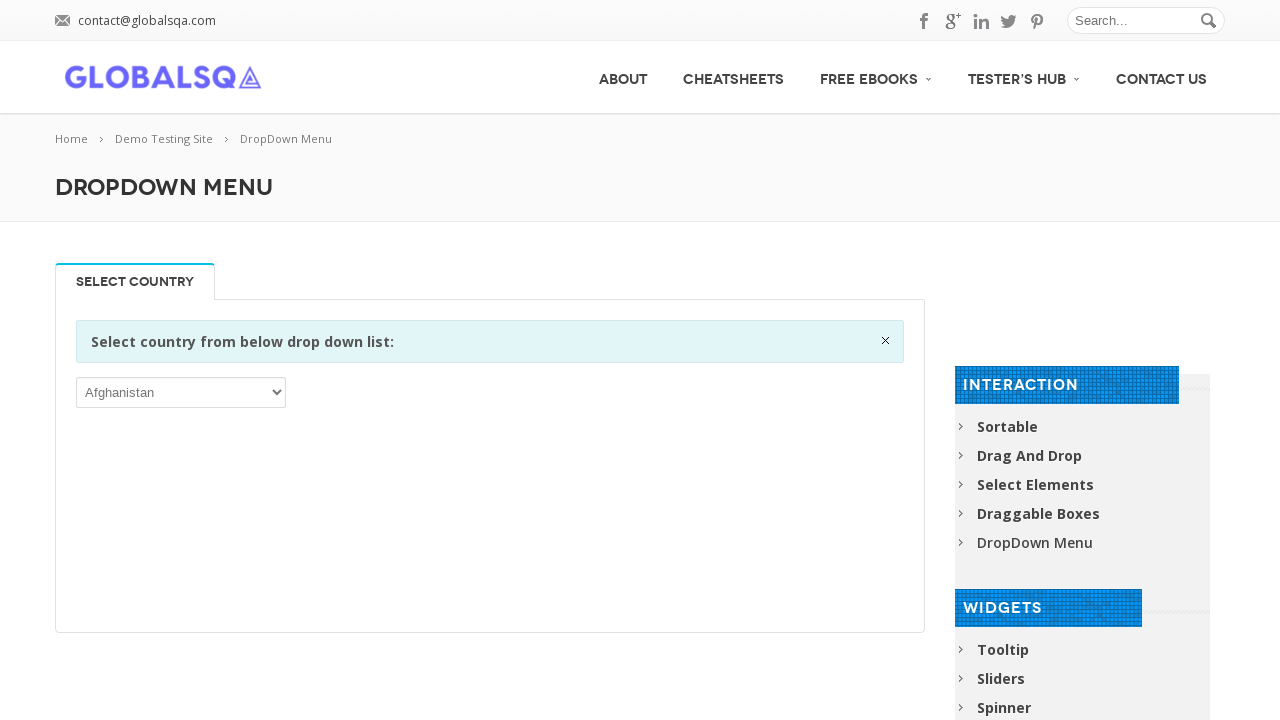

Selected country 'India' from dropdown on //div[@class='single_tab_div resp-tab-content resp-tab-content-active']//p//sele
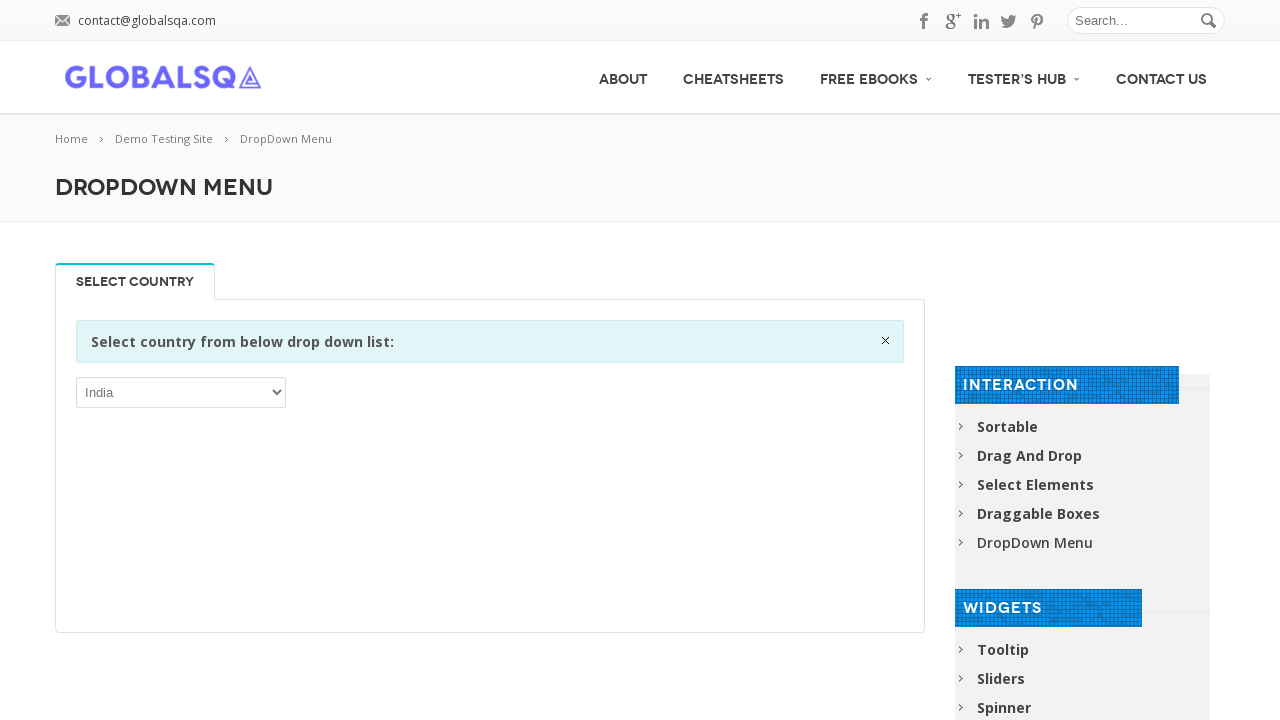

Waited 1 second to observe selection change for 'India'
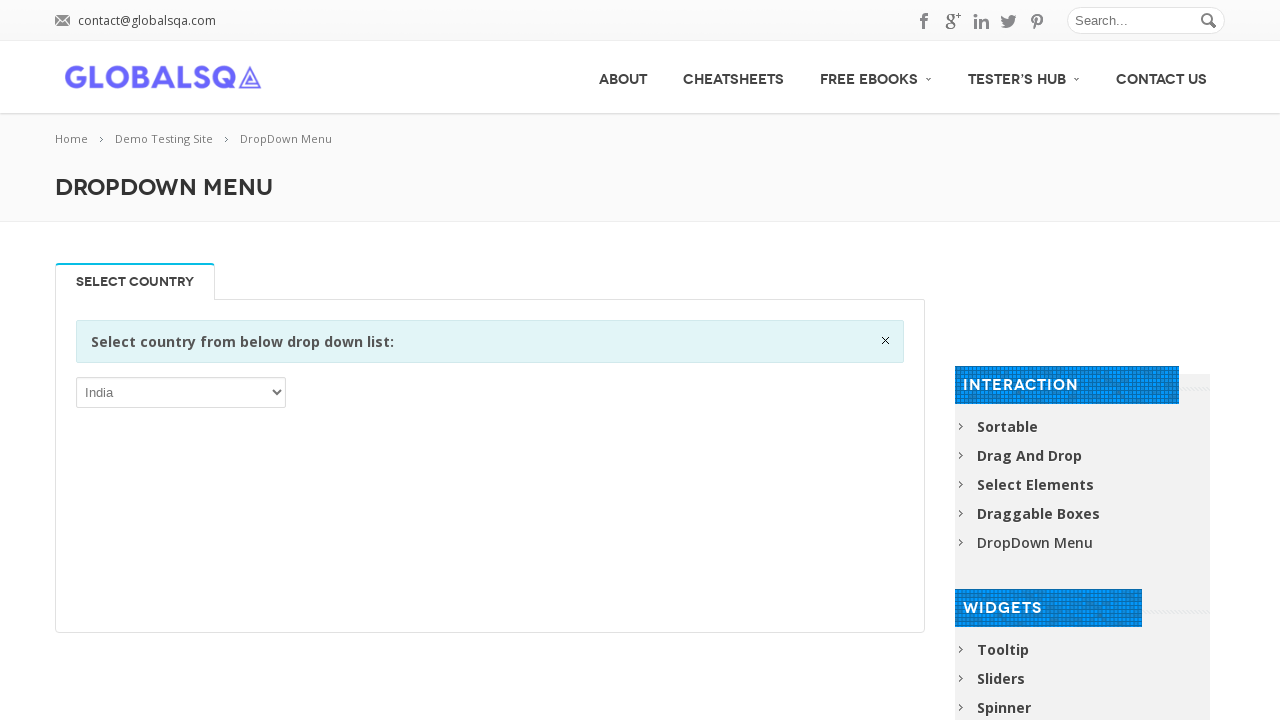

Selected country 'Australia' from dropdown on //div[@class='single_tab_div resp-tab-content resp-tab-content-active']//p//sele
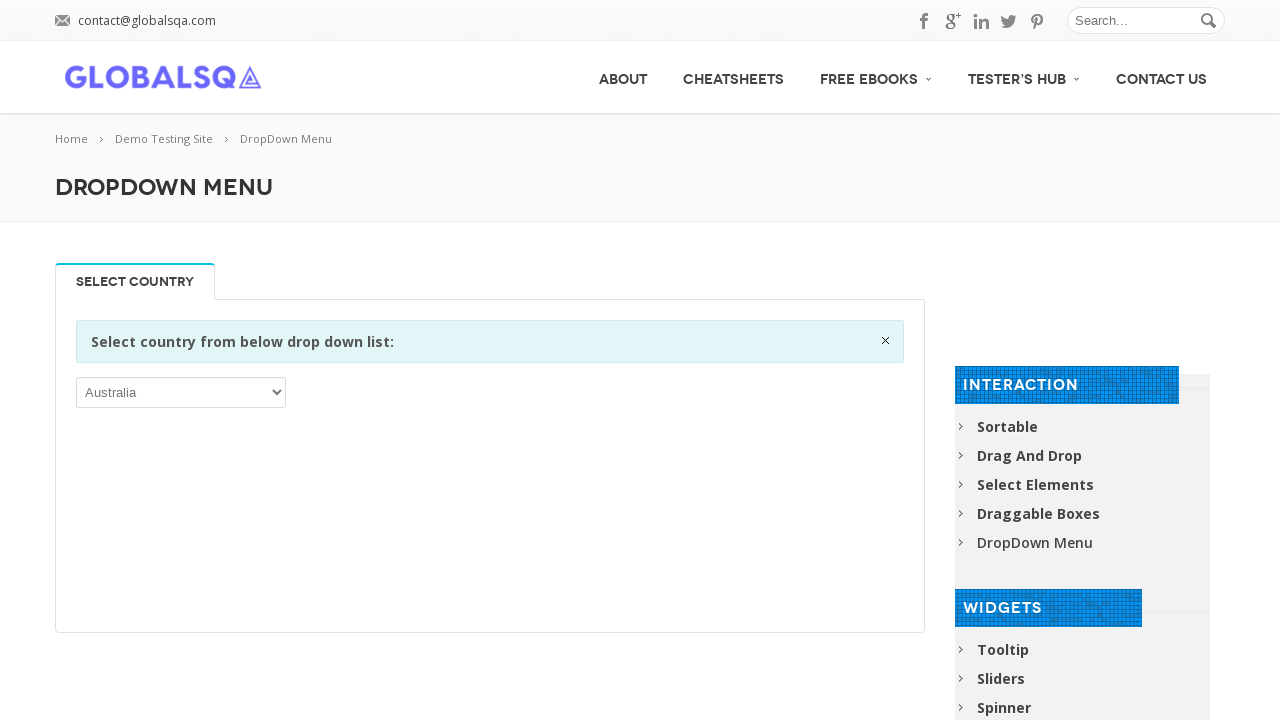

Waited 1 second to observe selection change for 'Australia'
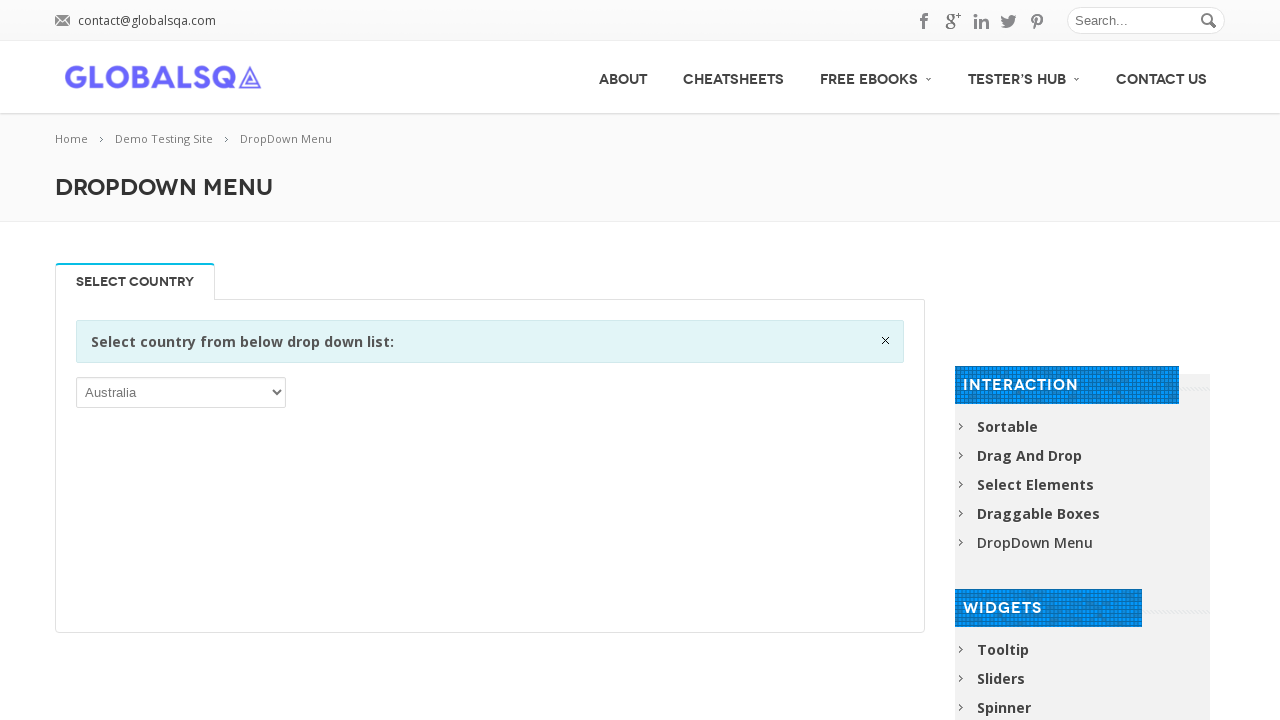

Selected country 'United States' from dropdown on //div[@class='single_tab_div resp-tab-content resp-tab-content-active']//p//sele
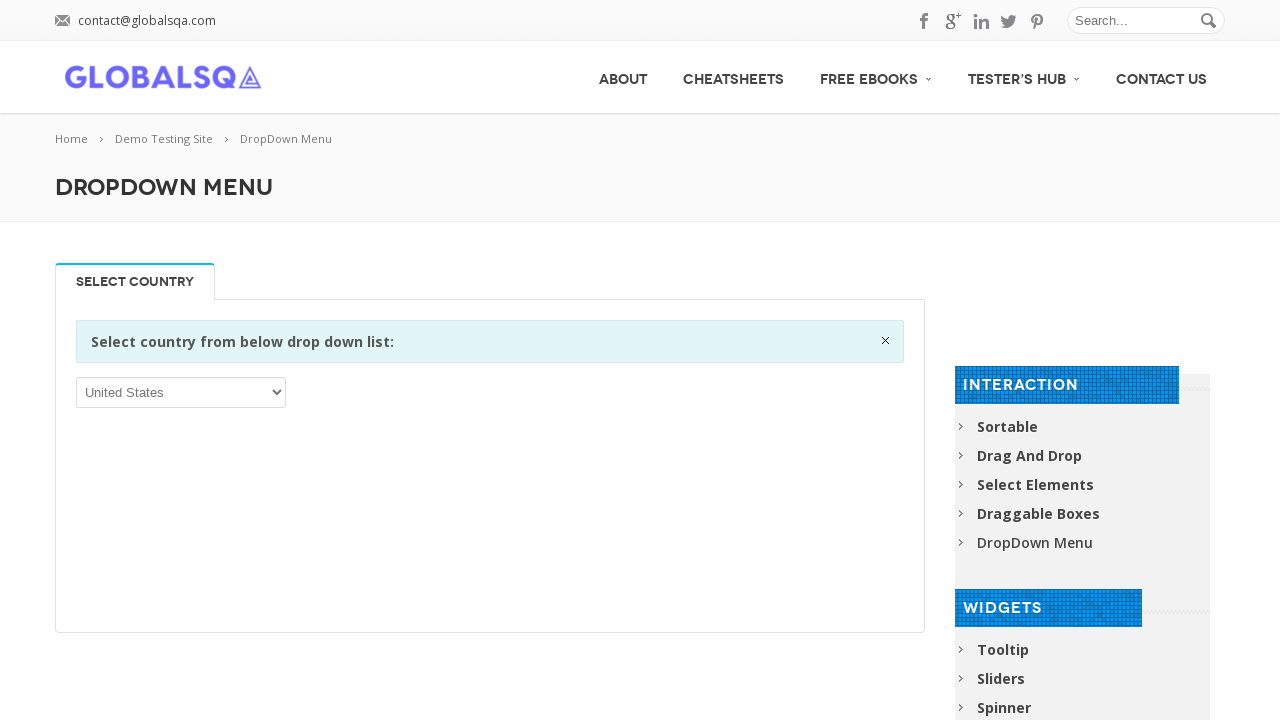

Waited 1 second to observe selection change for 'United States'
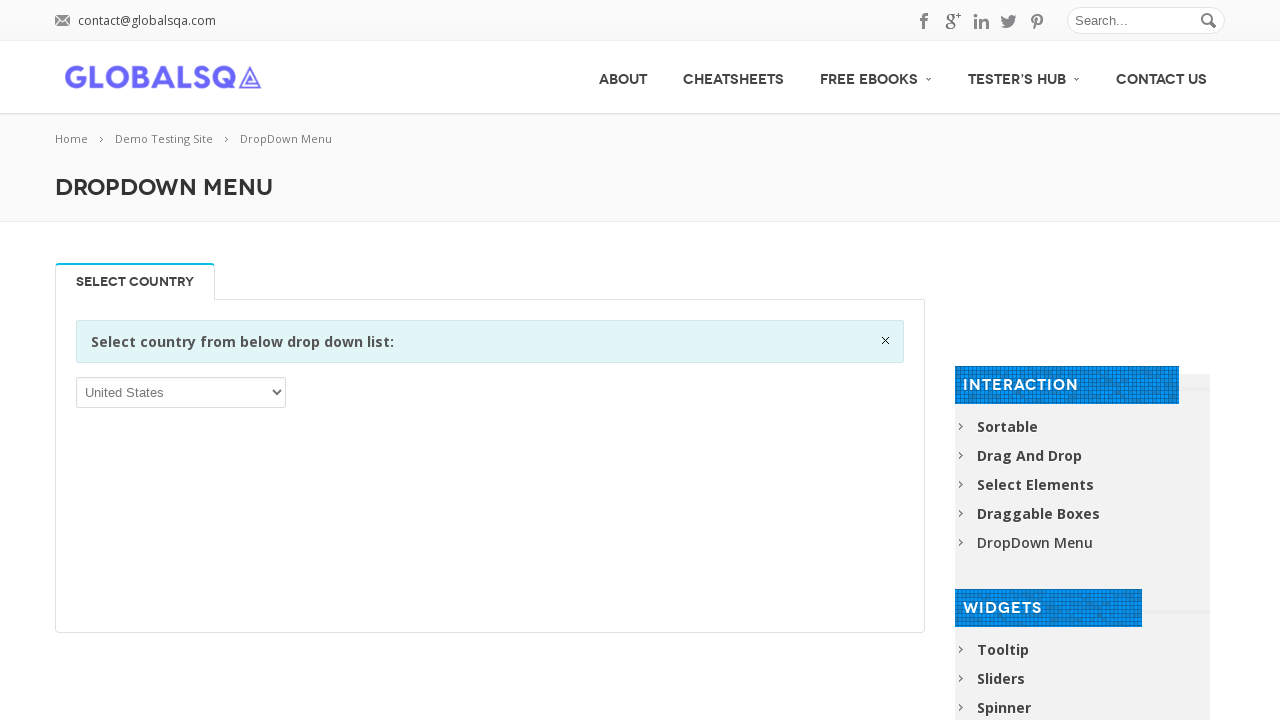

Selected country 'New Zealand' from dropdown on //div[@class='single_tab_div resp-tab-content resp-tab-content-active']//p//sele
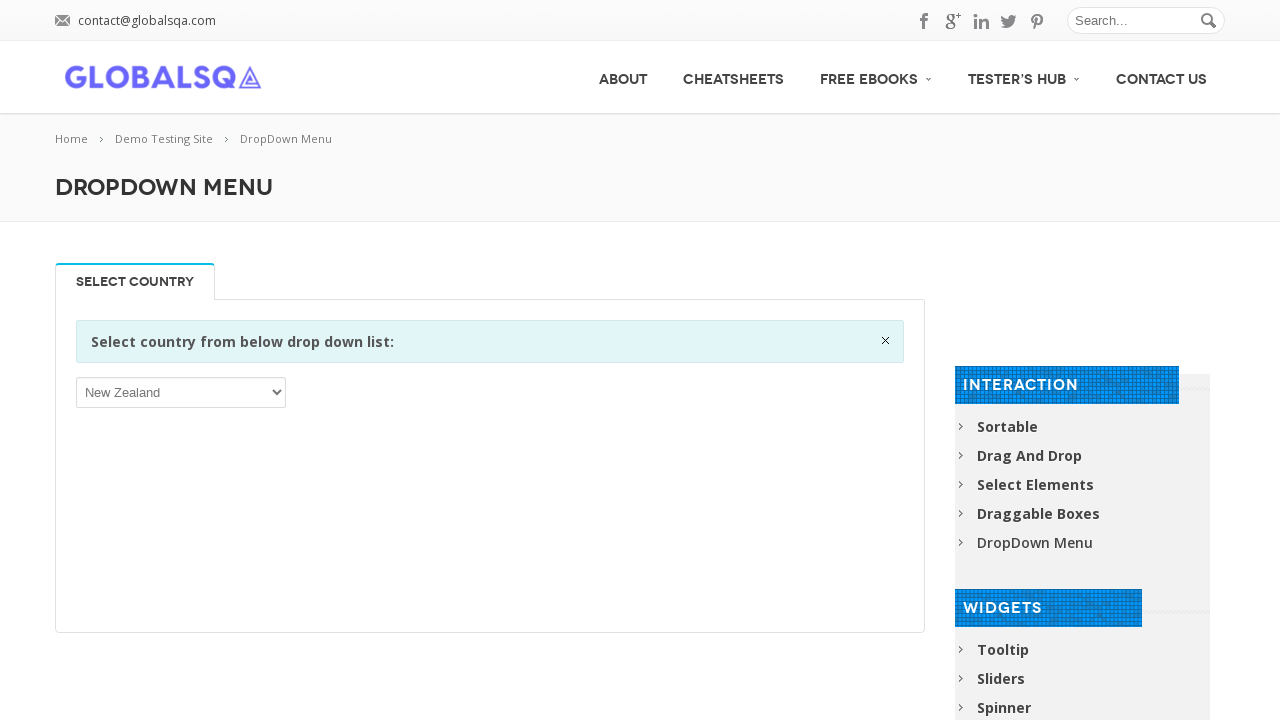

Waited 1 second to observe selection change for 'New Zealand'
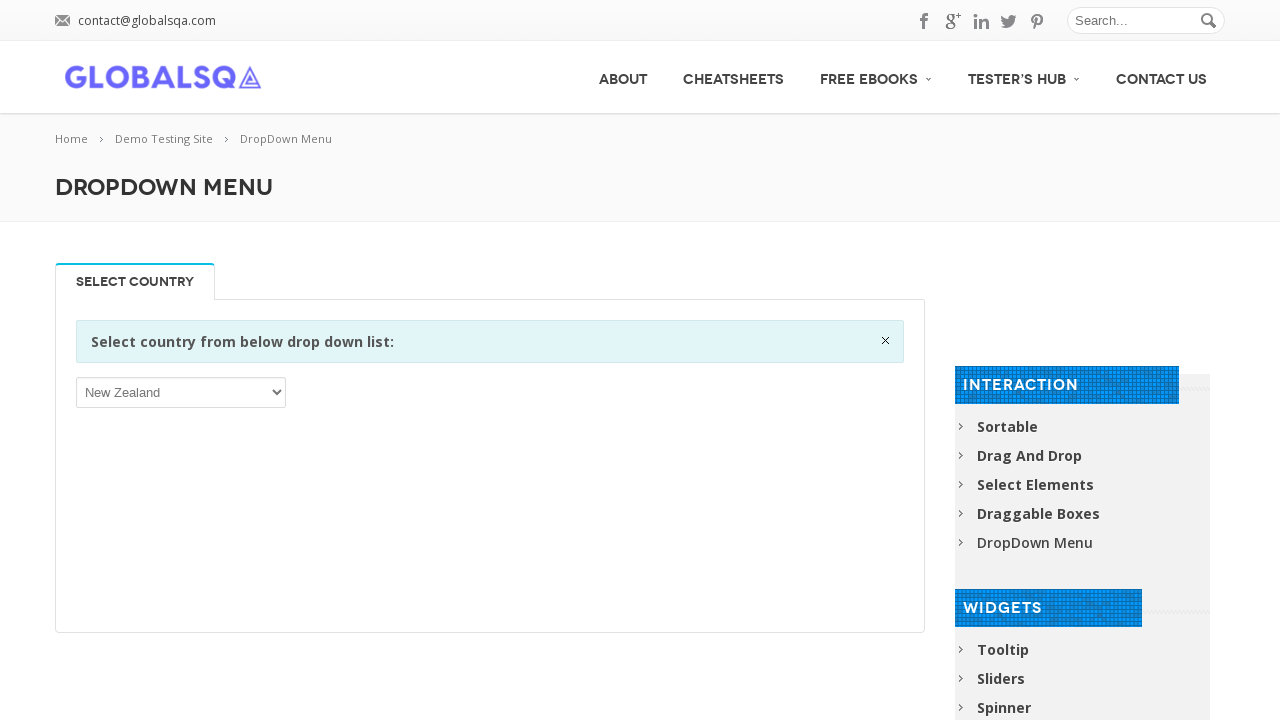

Selected country 'Japan' from dropdown on //div[@class='single_tab_div resp-tab-content resp-tab-content-active']//p//sele
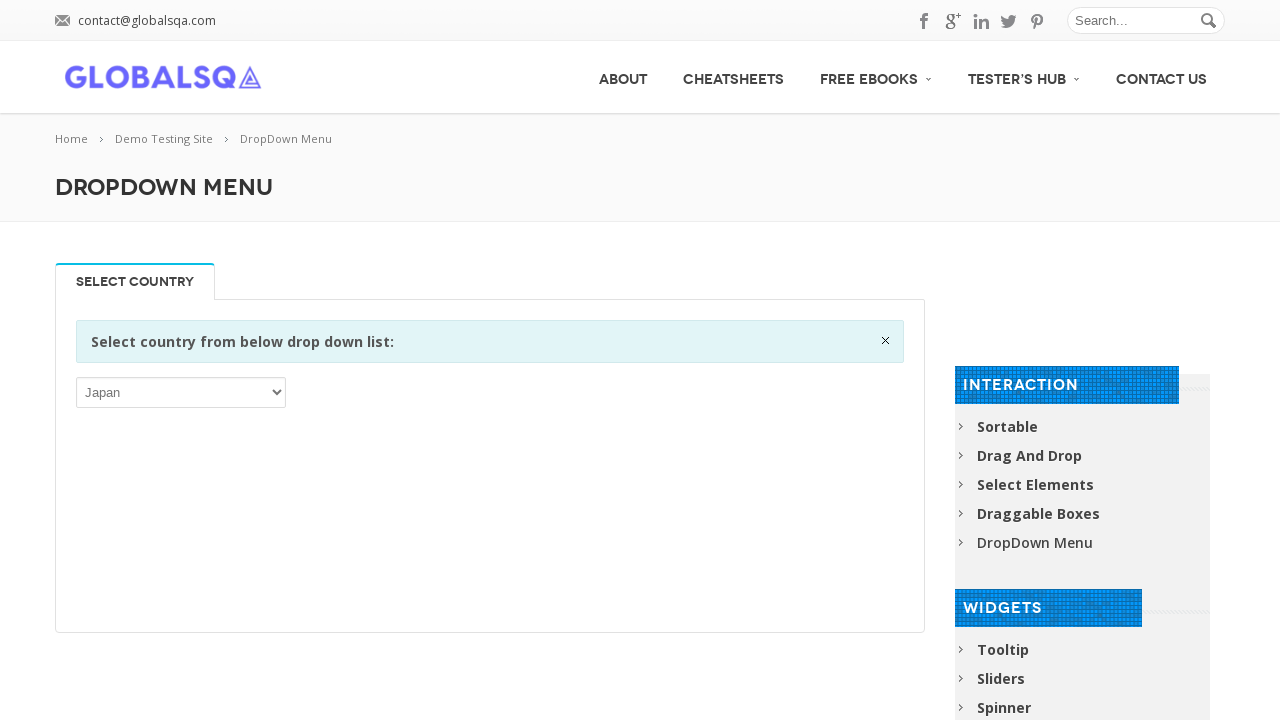

Waited 1 second to observe selection change for 'Japan'
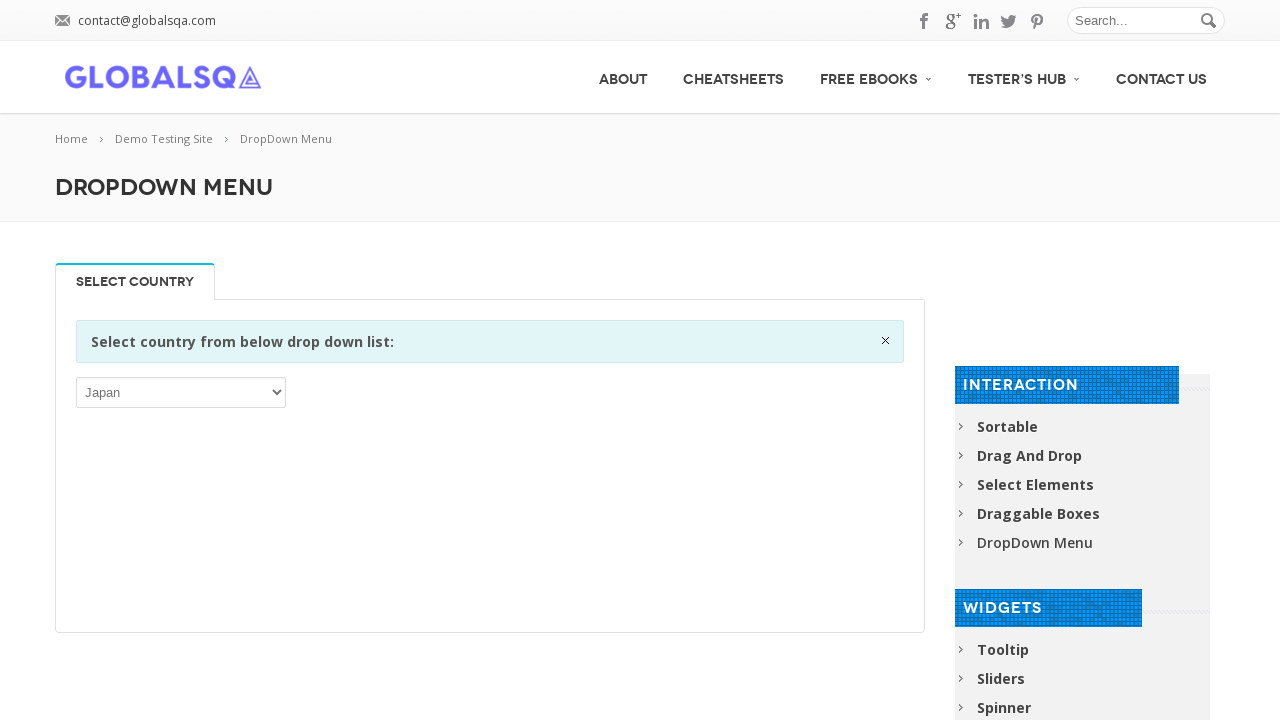

Selected country 'American Samoa' from dropdown on //div[@class='single_tab_div resp-tab-content resp-tab-content-active']//p//sele
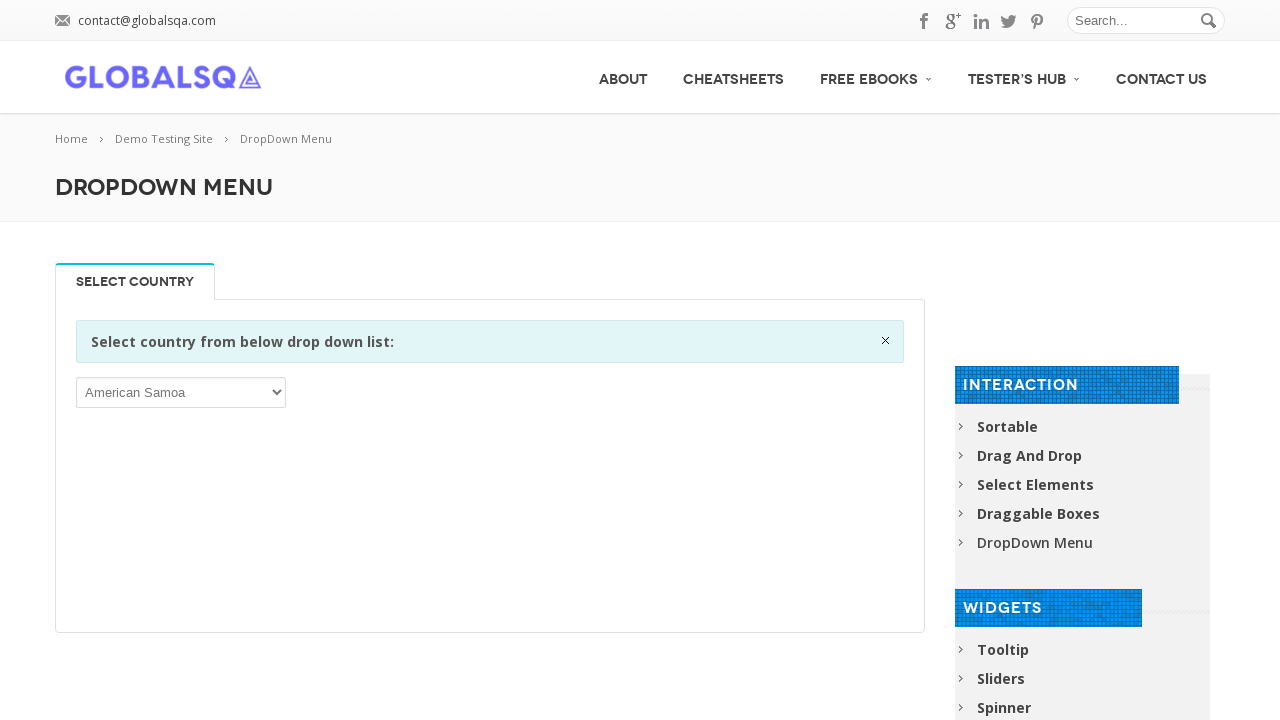

Waited 1 second to observe selection change for 'American Samoa'
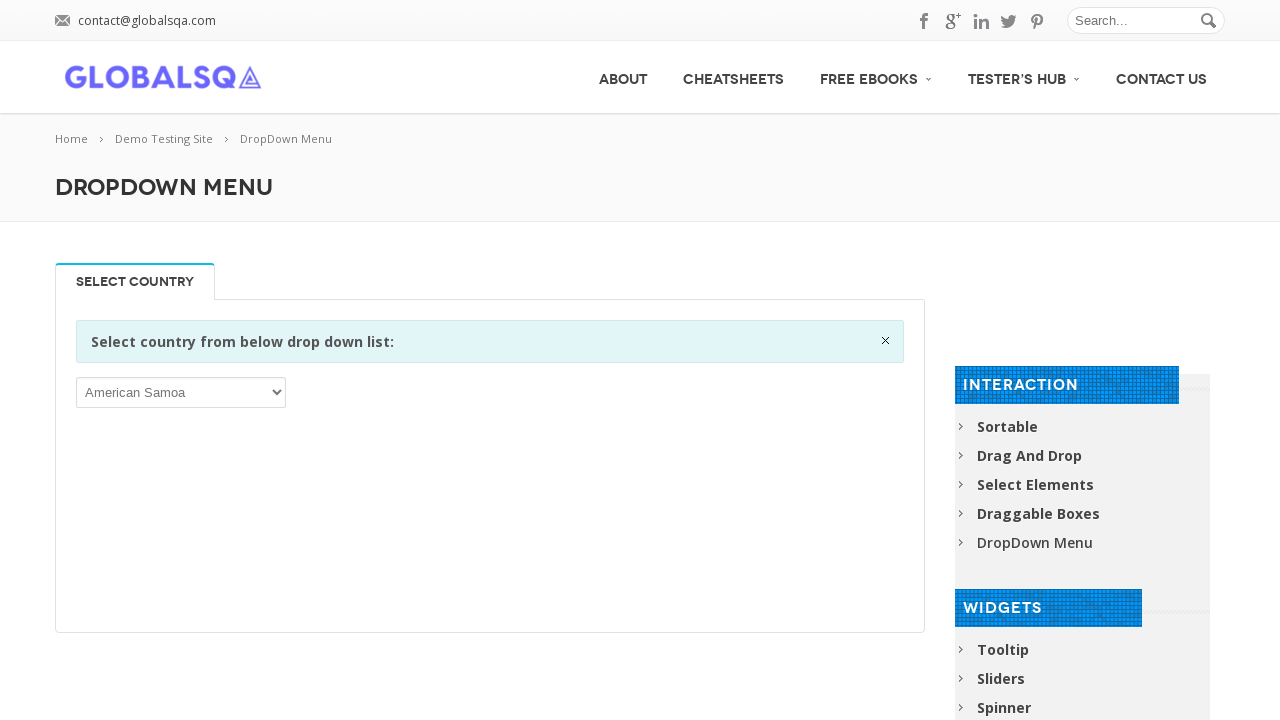

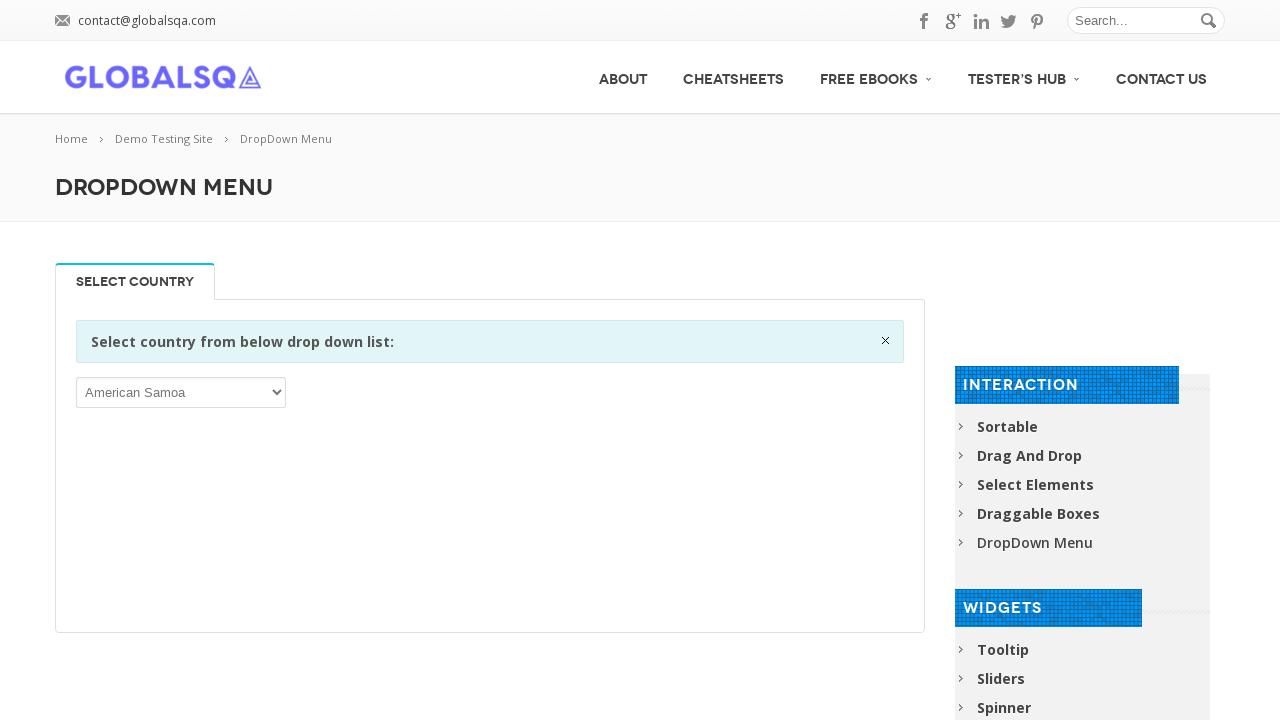